Tests jQuery UI tooltip functionality by switching to an iframe, hovering over an age input field, and verifying the tooltip text that appears

Starting URL: https://jqueryui.com/tooltip/

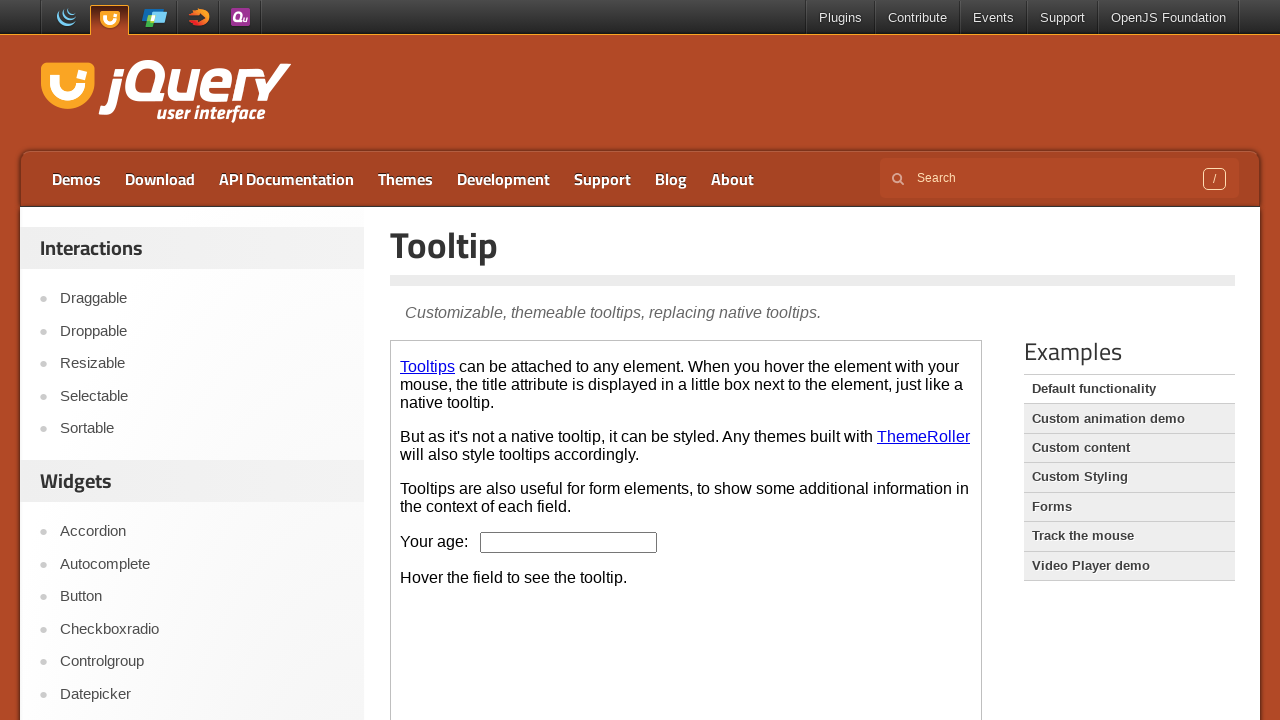

Located demo iframe
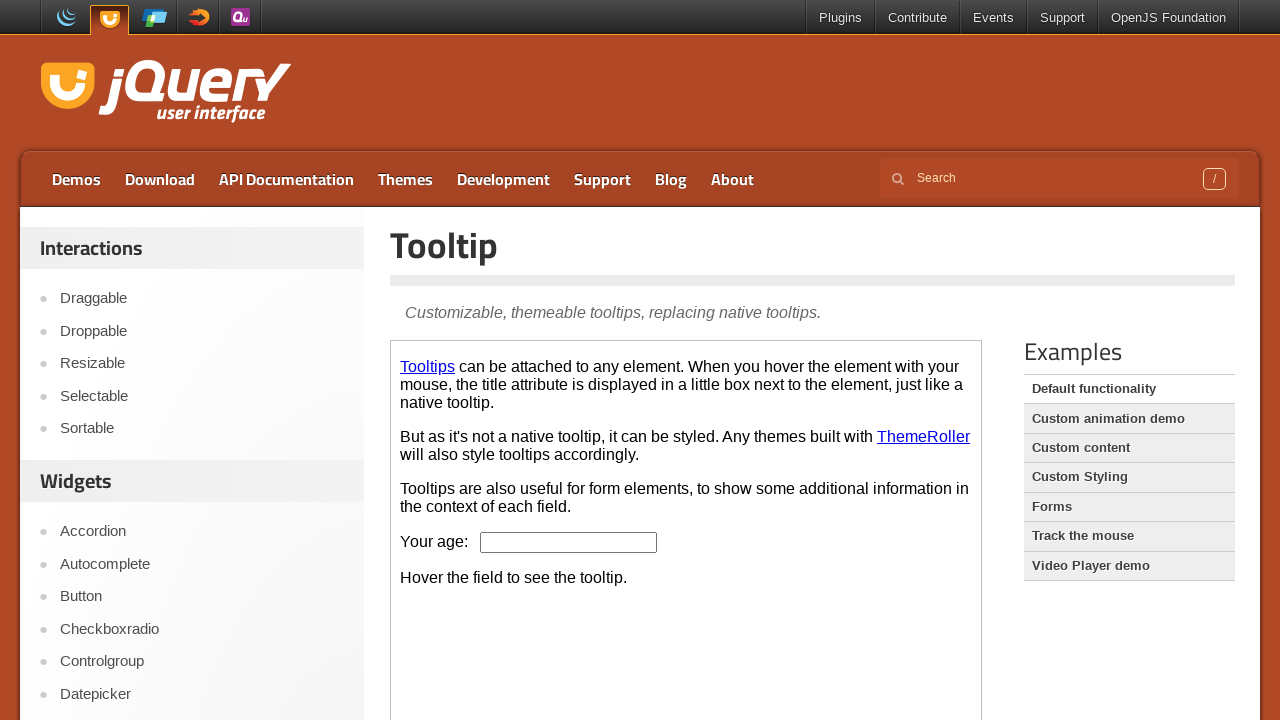

Located age input field within iframe
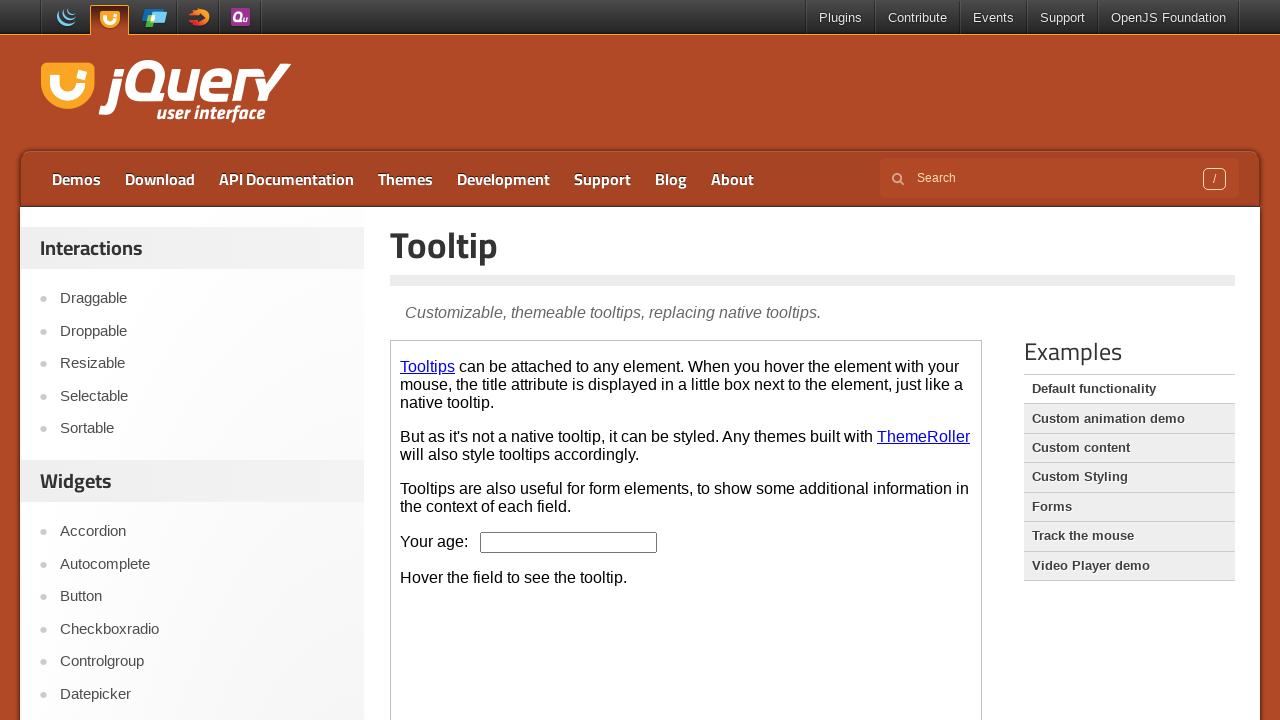

Hovered over age input field to trigger tooltip at (569, 542) on .demo-frame >> internal:control=enter-frame >> #age
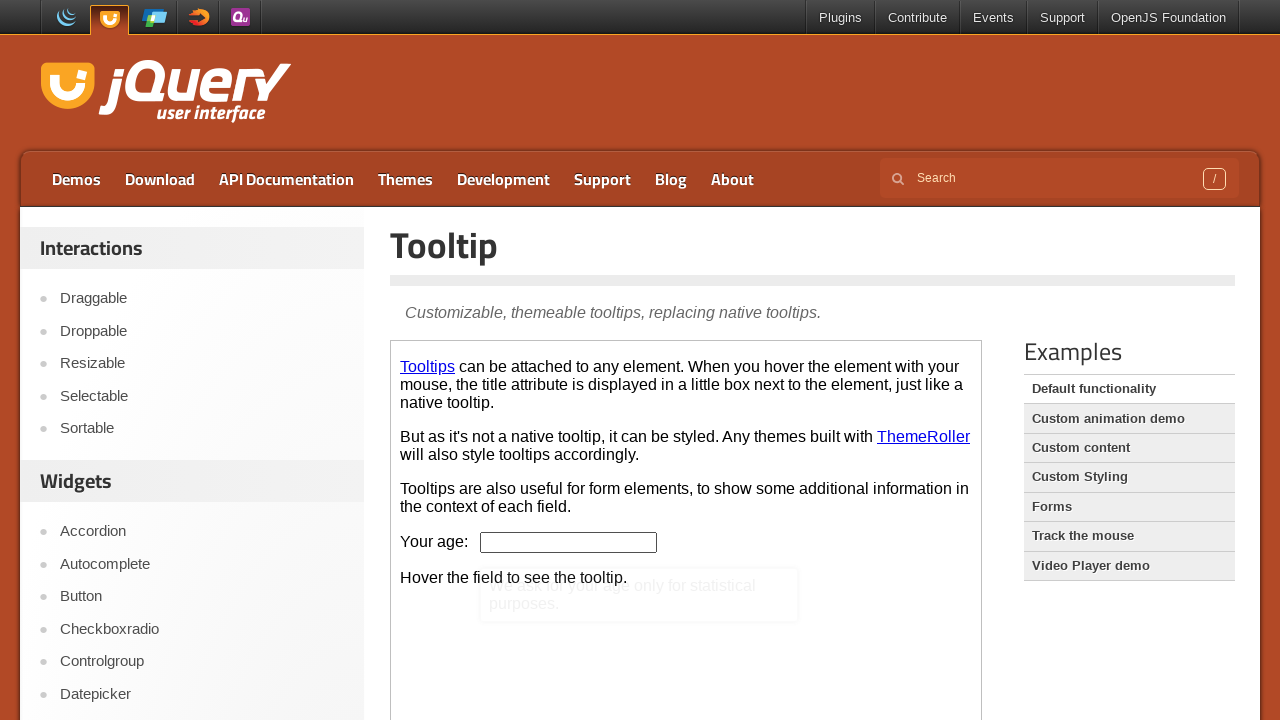

Tooltip appeared and is visible
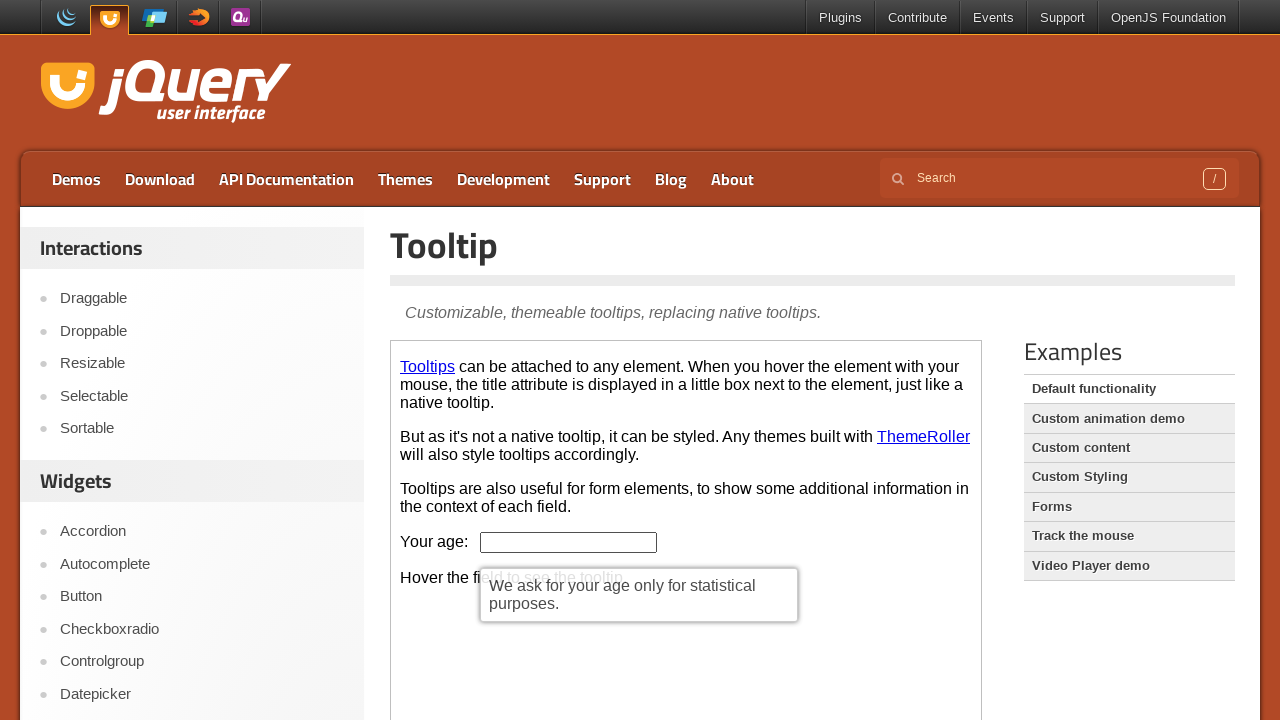

Retrieved tooltip text: 'We ask for your age only for statistical purposes.'
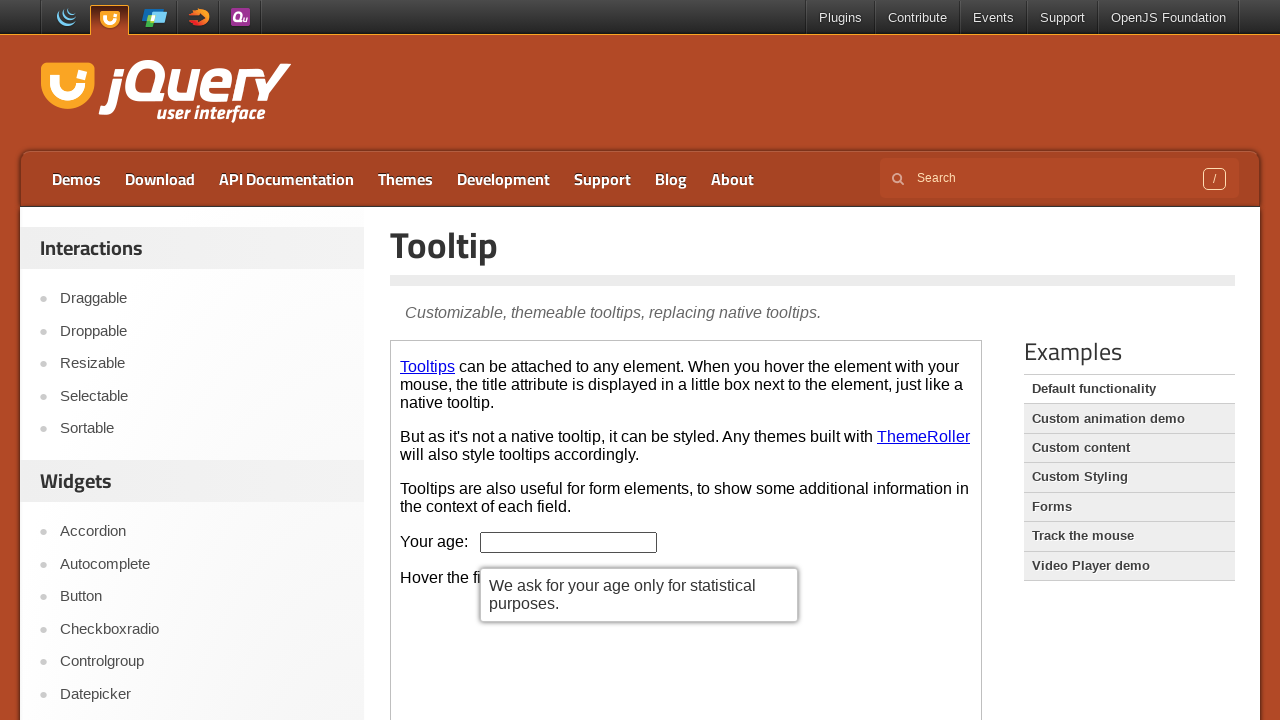

Verified tooltip text matches expected message
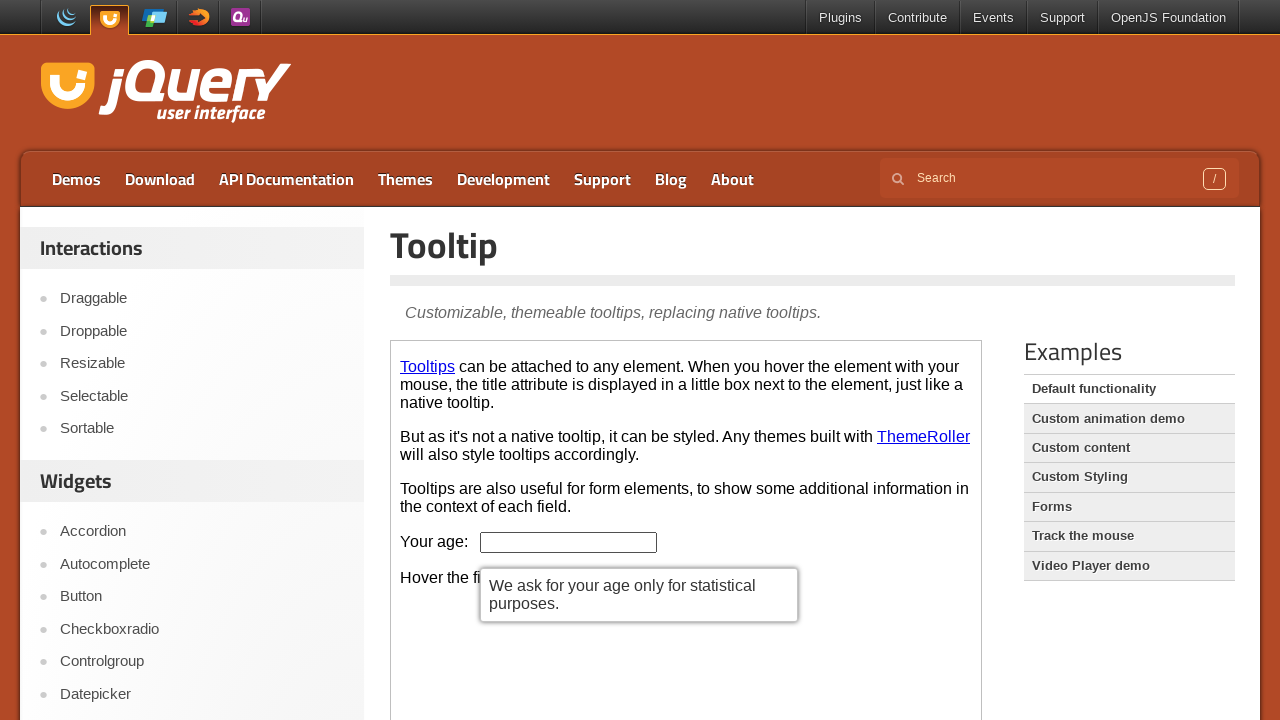

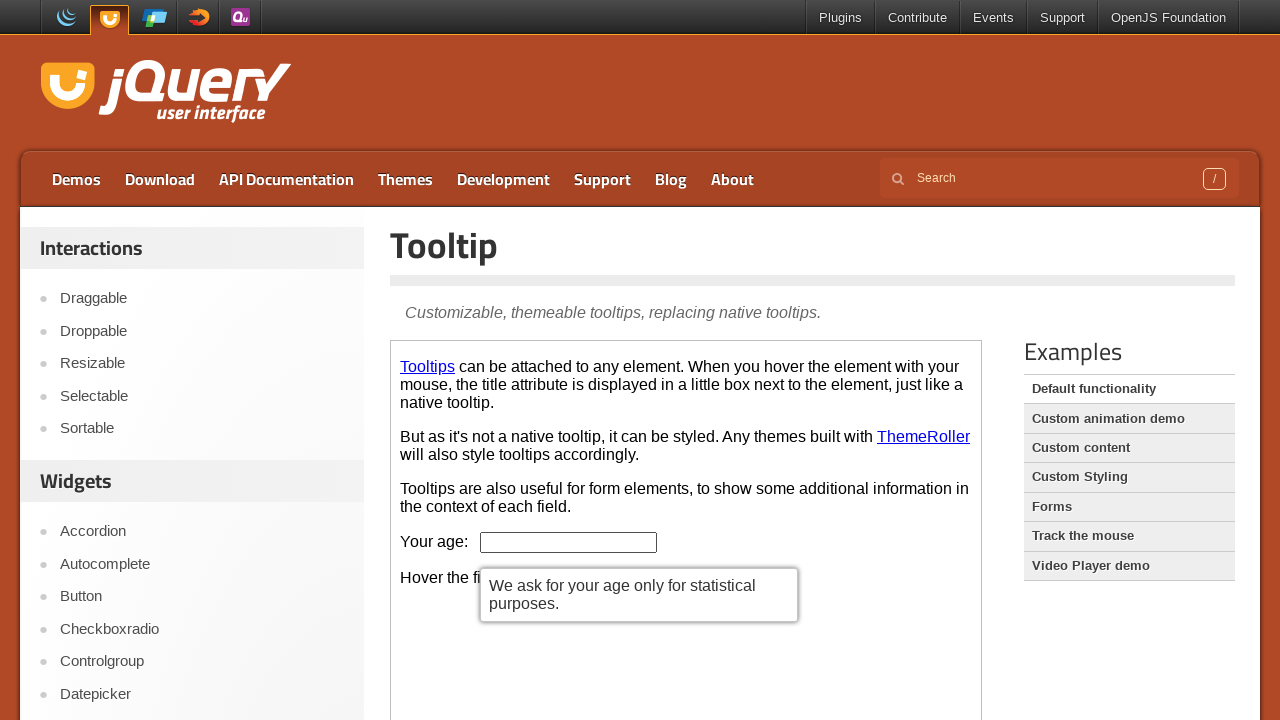